Tests input field functionality by entering text and then clearing it, while also verifying text retrieval from a paragraph element

Starting URL: https://the-internet.herokuapp.com/inputs

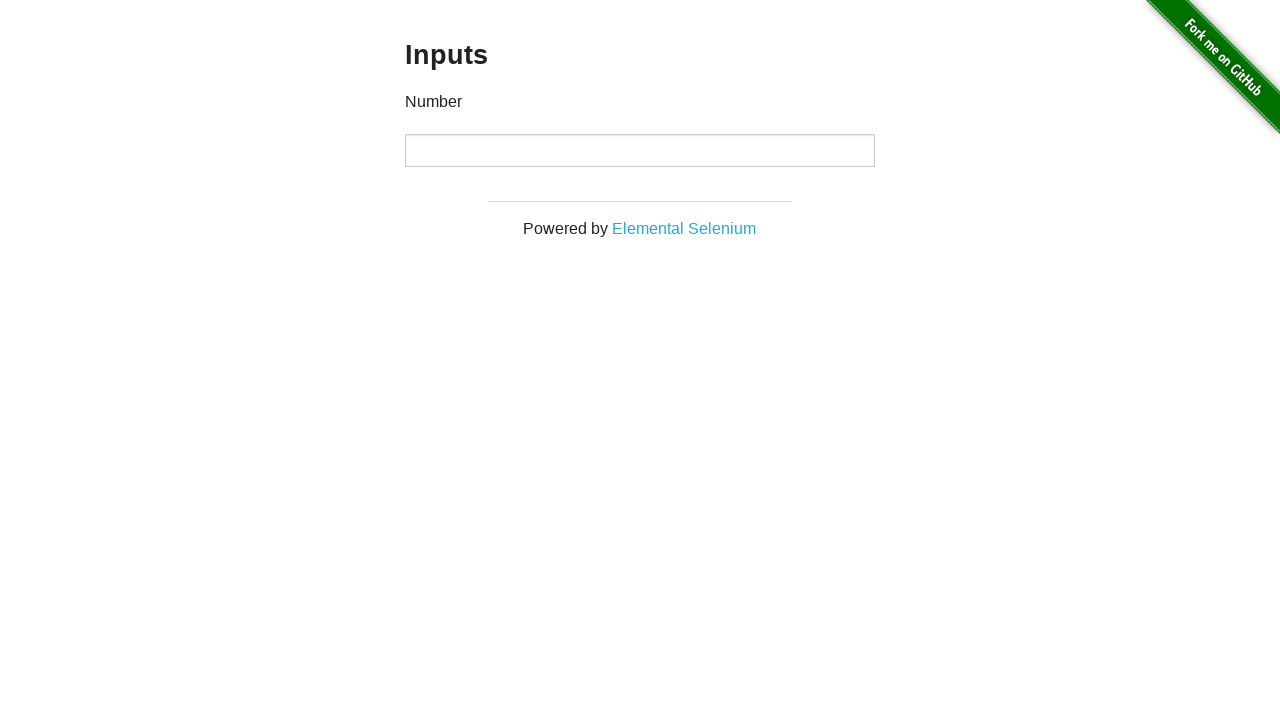

Located input element
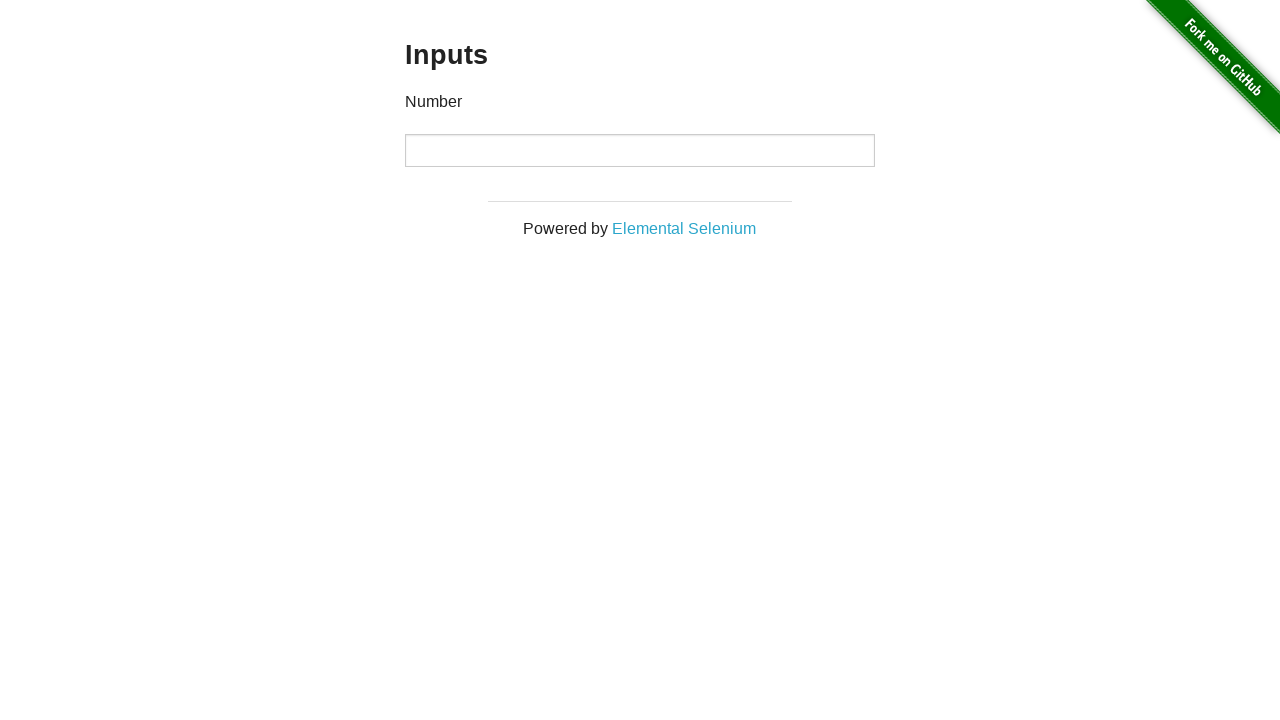

Retrieved text from paragraph element: 'Number'
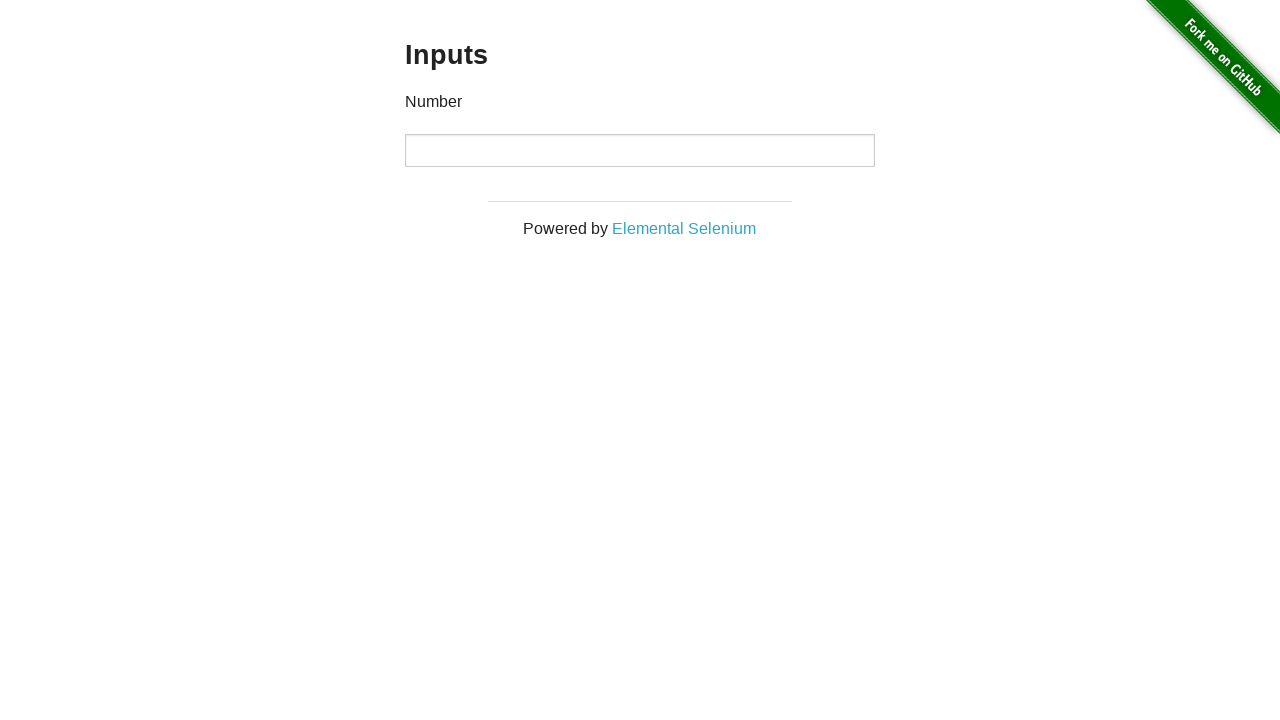

Entered '1' into input field on xpath=//html/body/div[2]/div/div/div/div/input
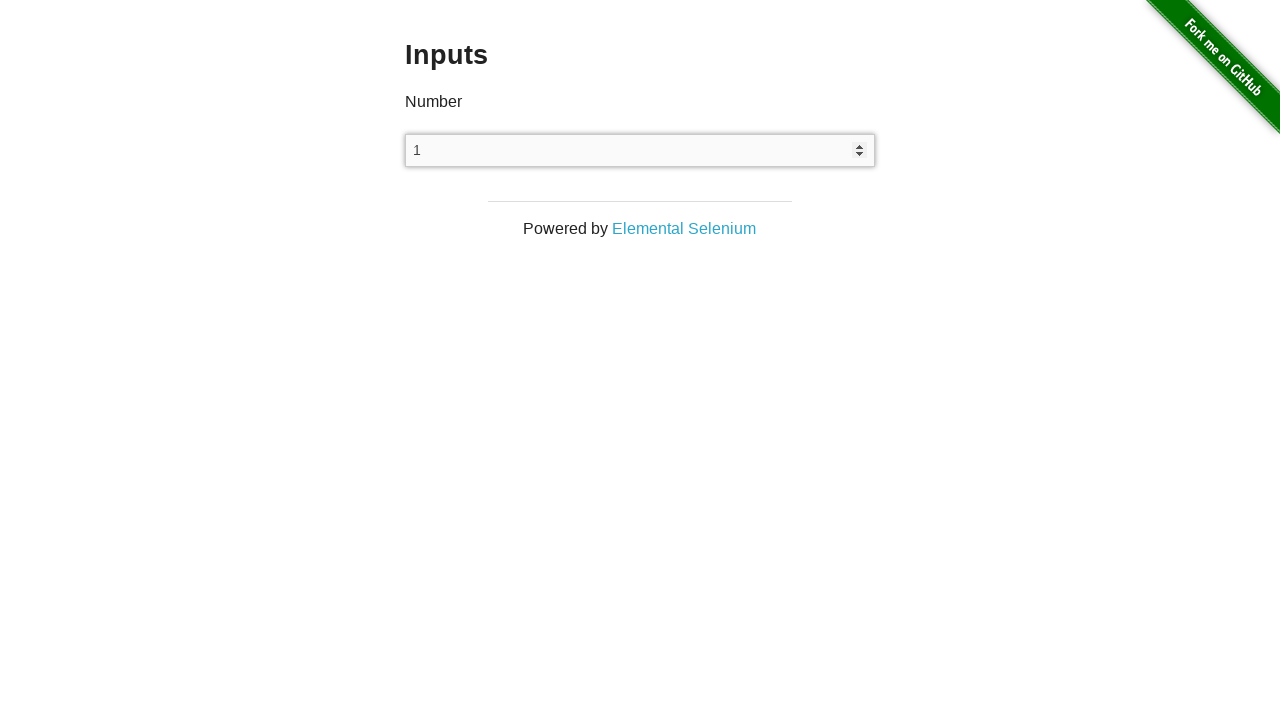

Cleared input field on xpath=//html/body/div[2]/div/div/div/div/input
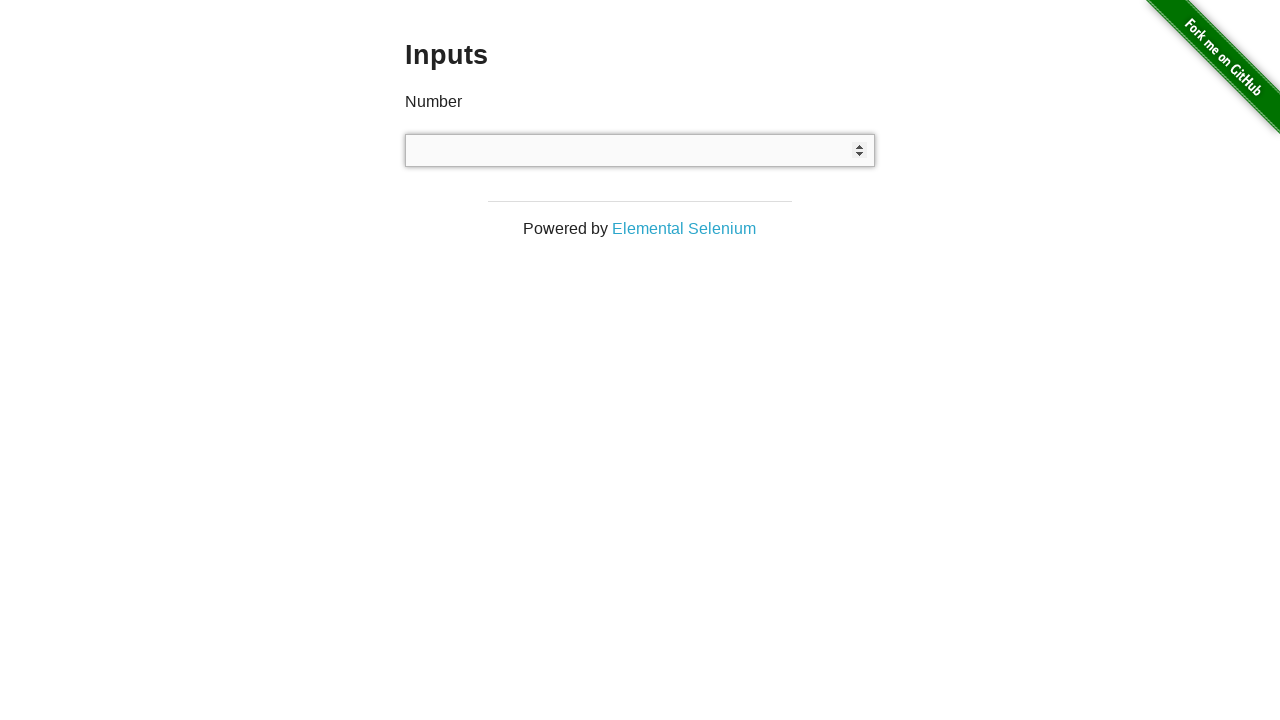

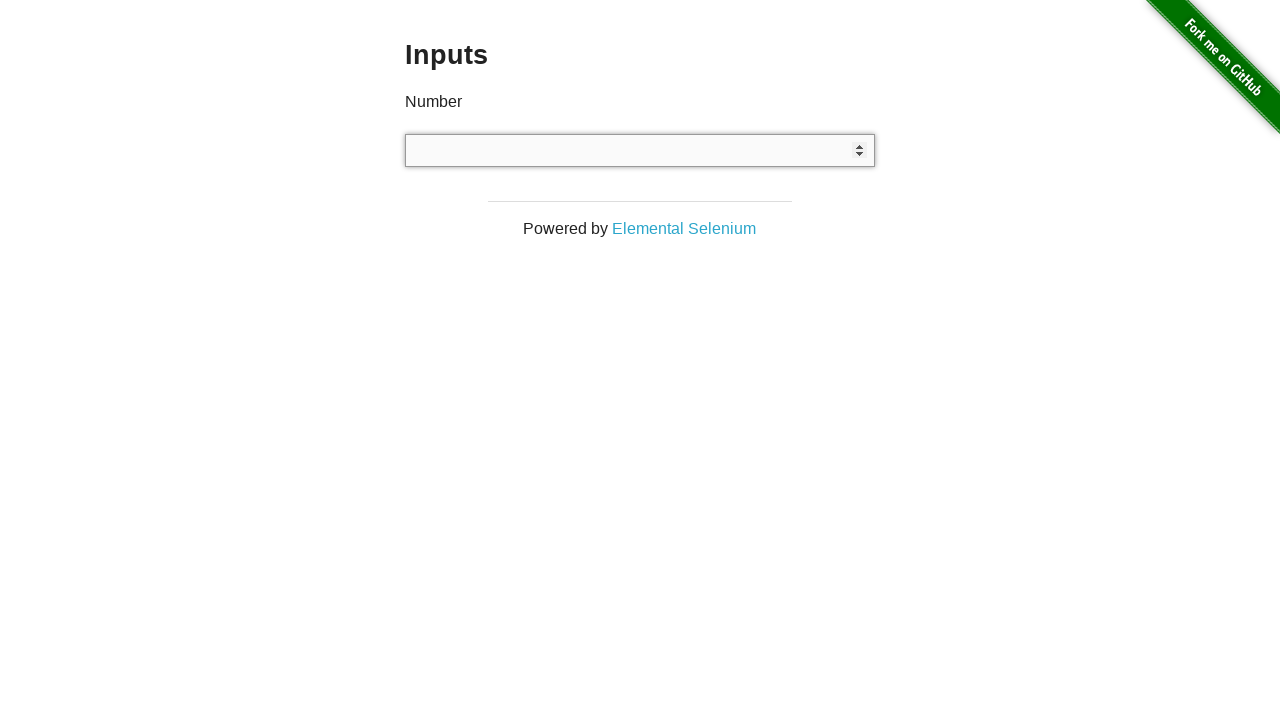